Tests dropdown/selectbox functionality by selecting an option from a dropdown menu using its value attribute

Starting URL: https://the-internet.herokuapp.com/dropdown

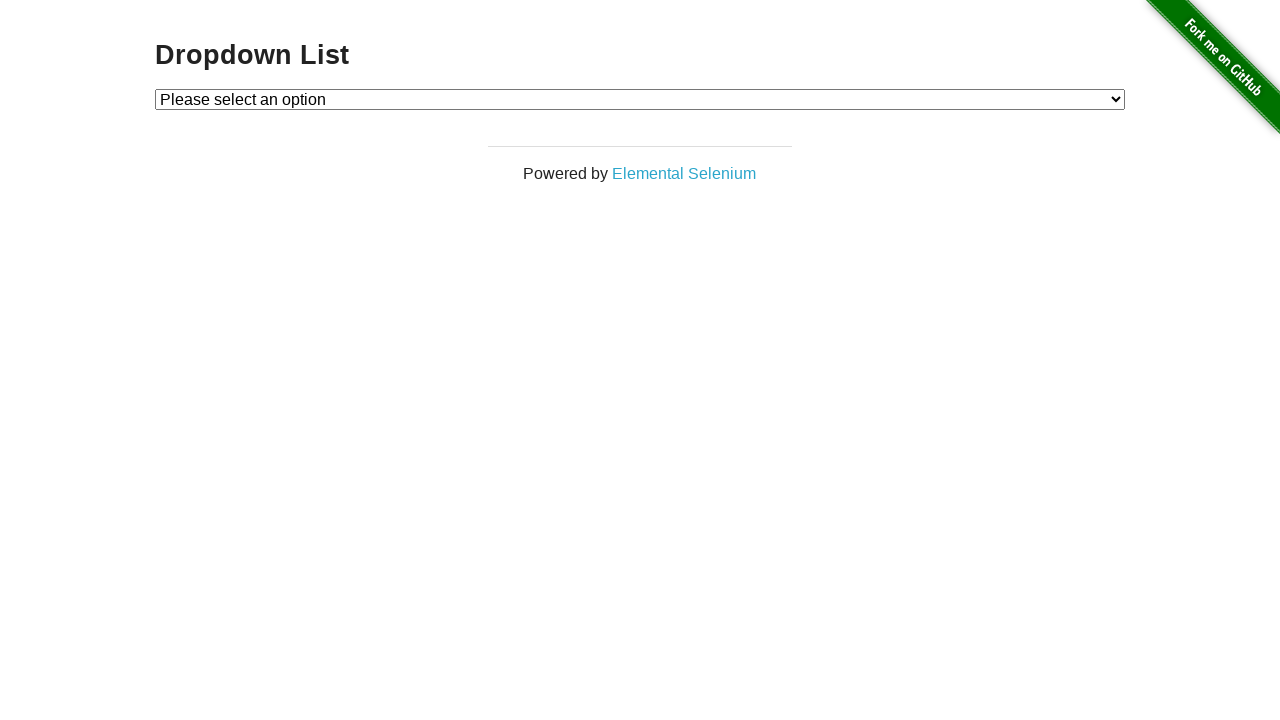

Selected option with value '2' from the dropdown menu on #dropdown
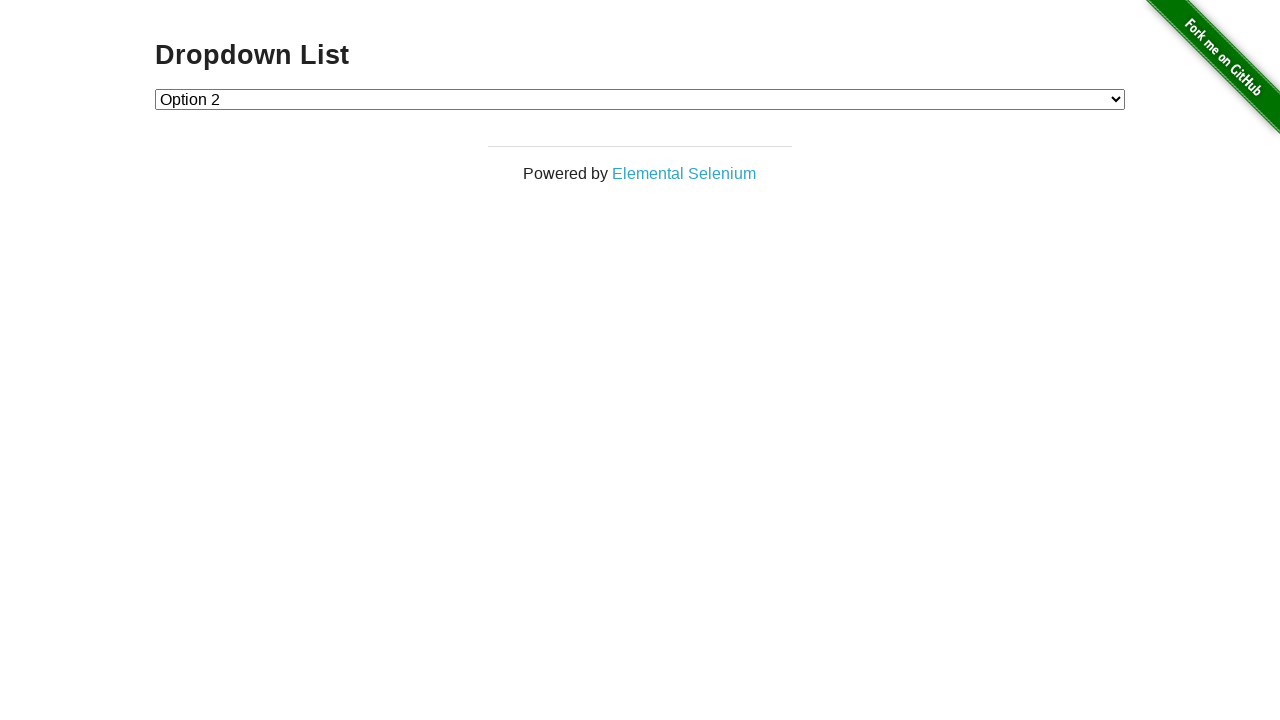

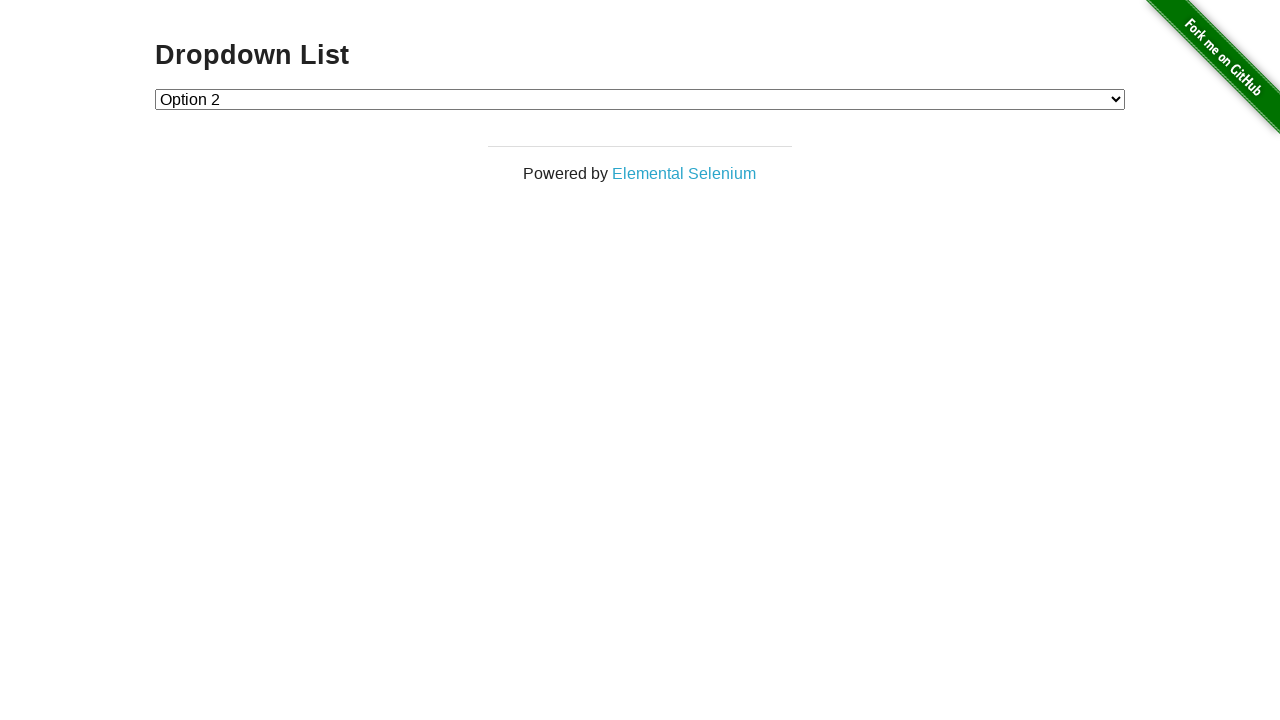